Tests the GreenKart shopping practice site by searching for products containing "ca", verifying the filtered product count, adding products to cart (including one specifically named "Cashews"), and verifying the brand logo text.

Starting URL: https://rahulshettyacademy.com/seleniumPractise/#/

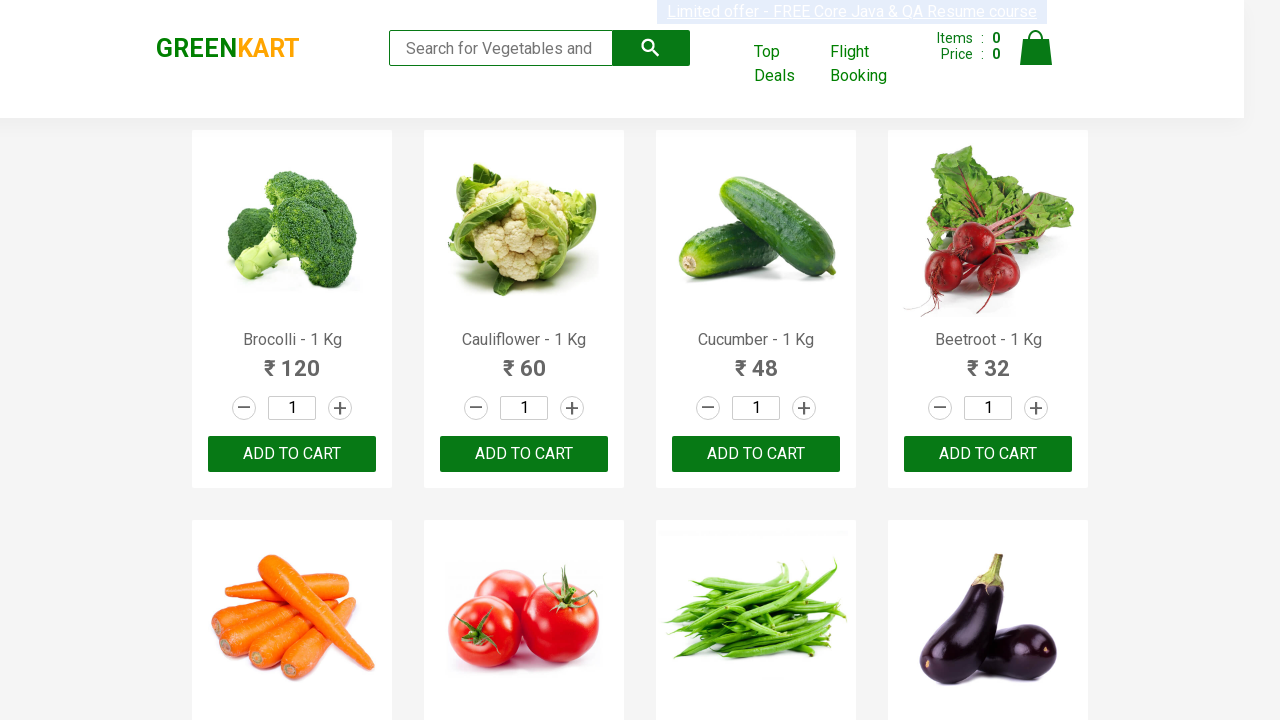

Waited for products to load on GreenKart site
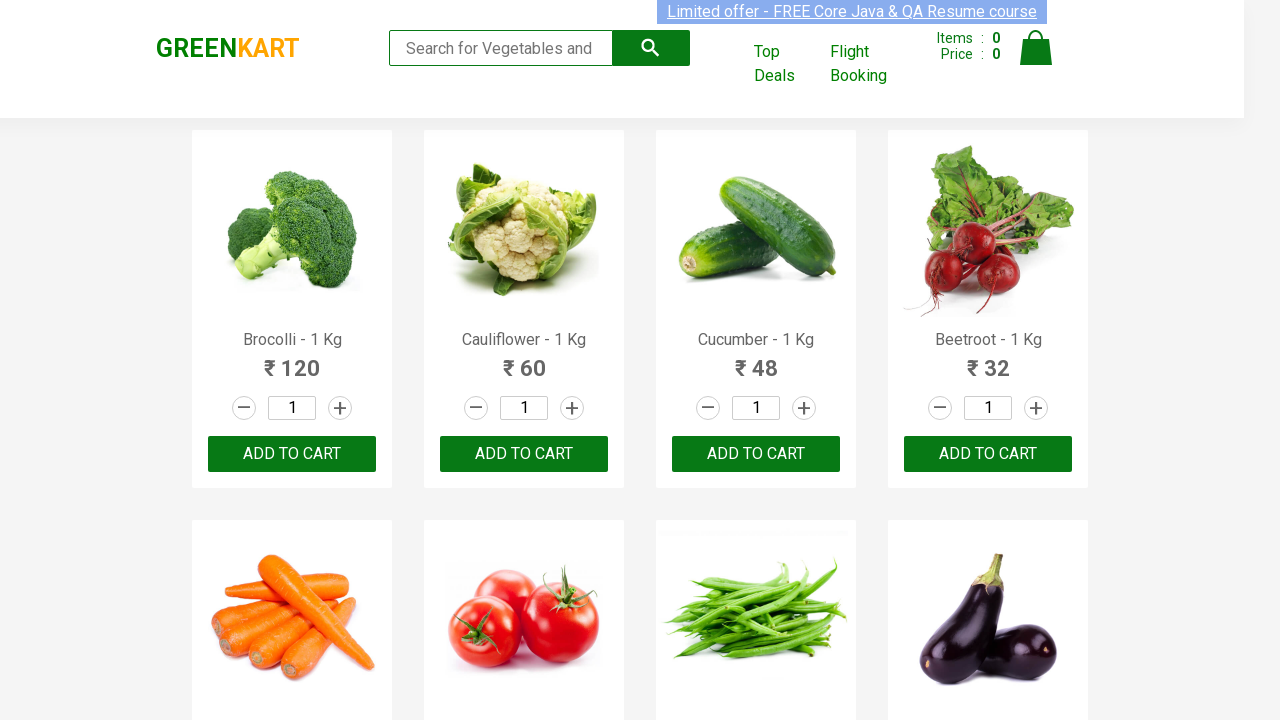

Entered 'ca' in search field to filter products on input.search-keyword
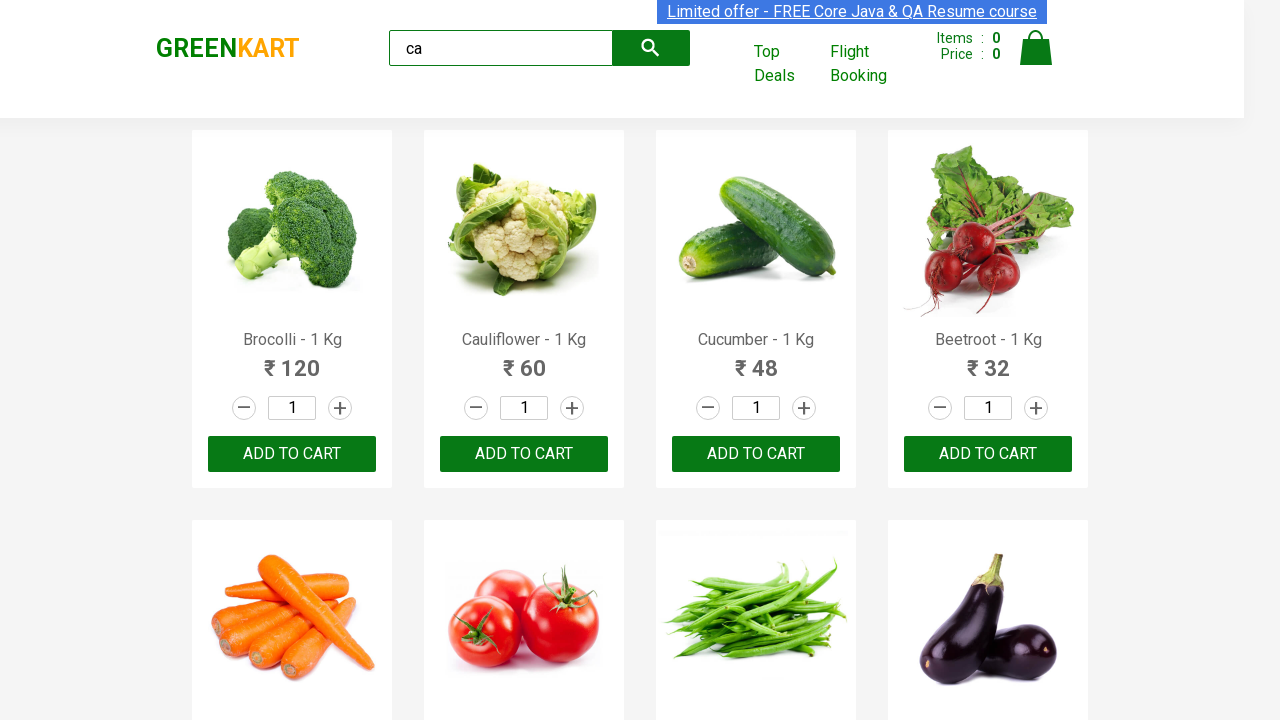

Waited for search results to filter
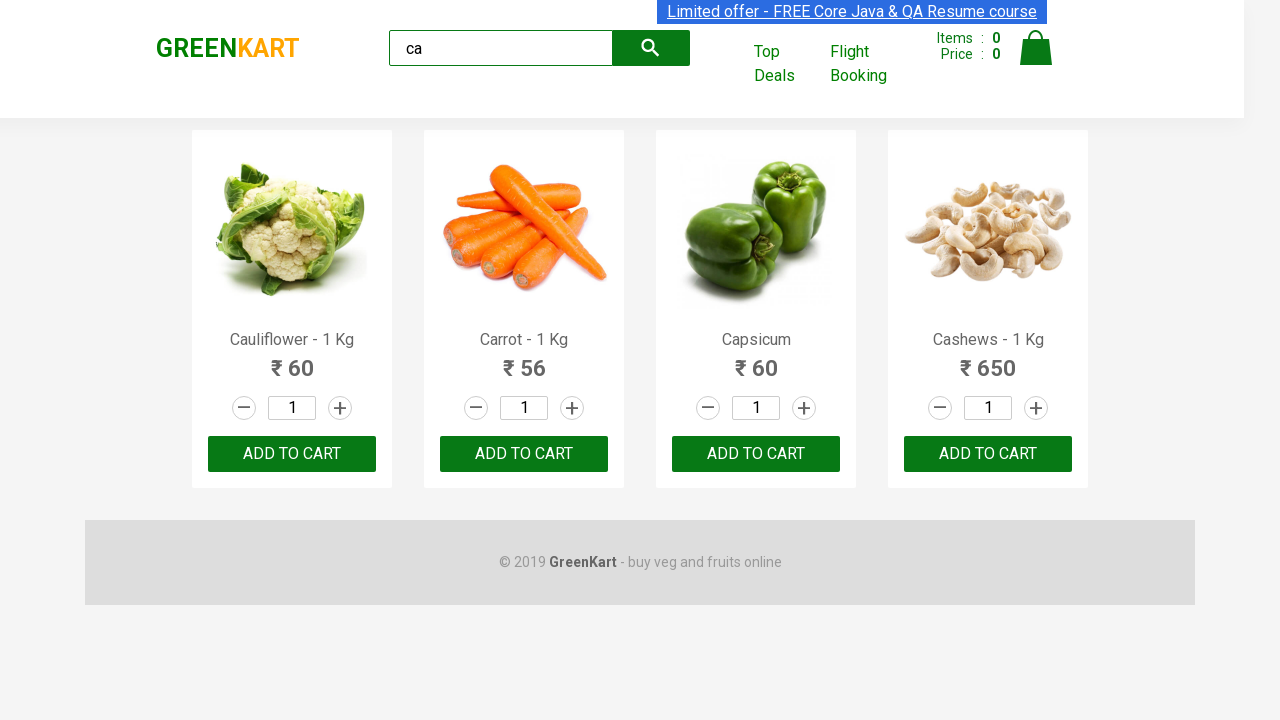

Verified filtered products are visible
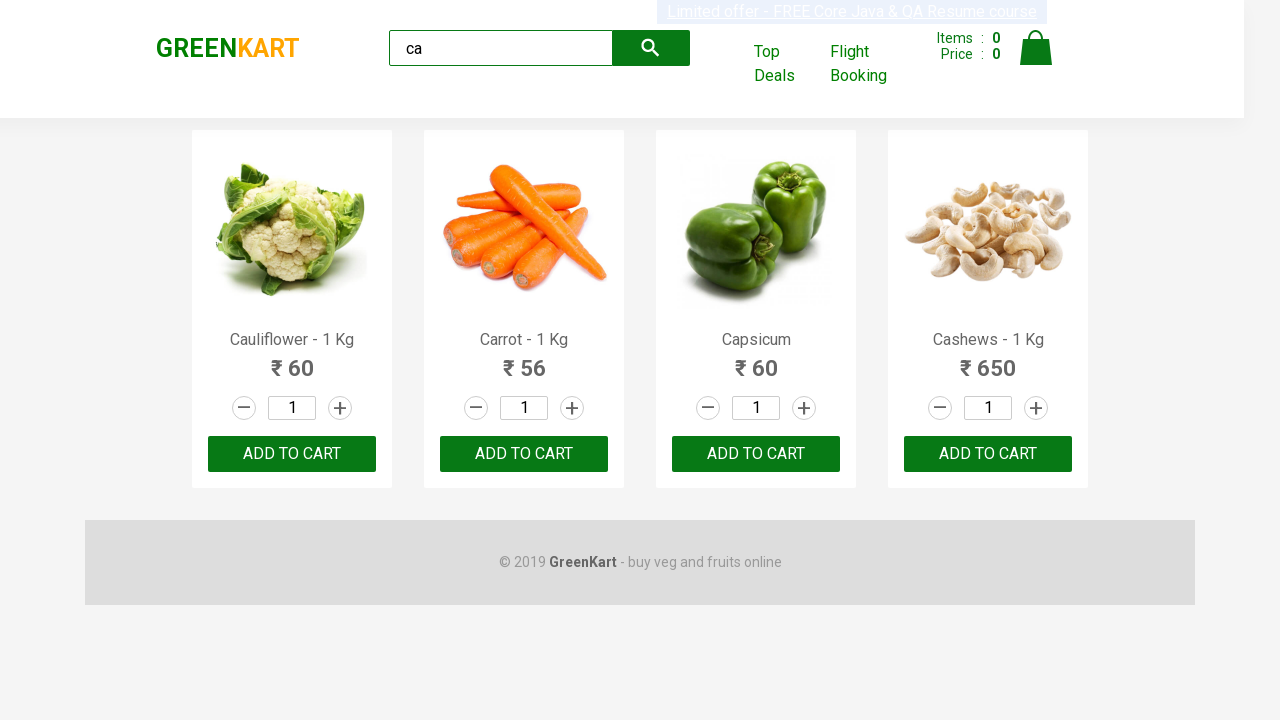

Clicked ADD TO CART for the 3rd filtered product at (756, 454) on div.product:visible >> nth=2 >> text=ADD TO CART
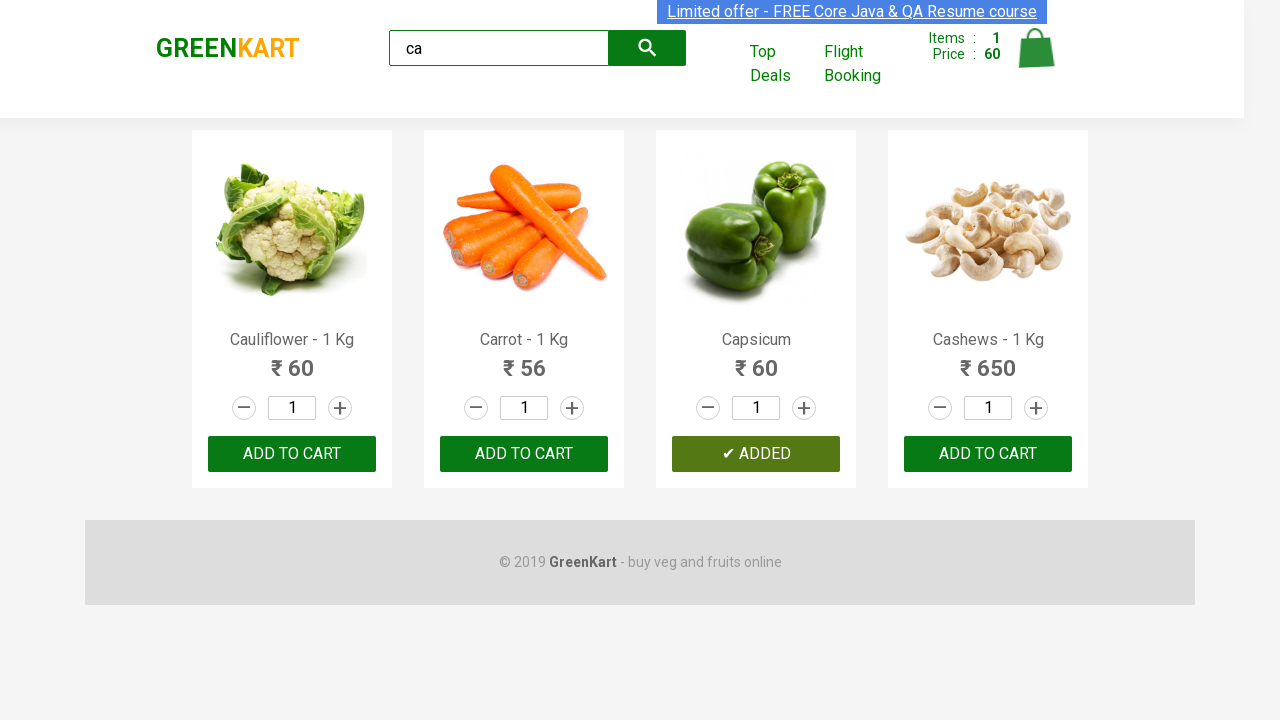

Found and clicked ADD TO CART for Cashews product at (988, 454) on .products .product >> nth=3 >> button
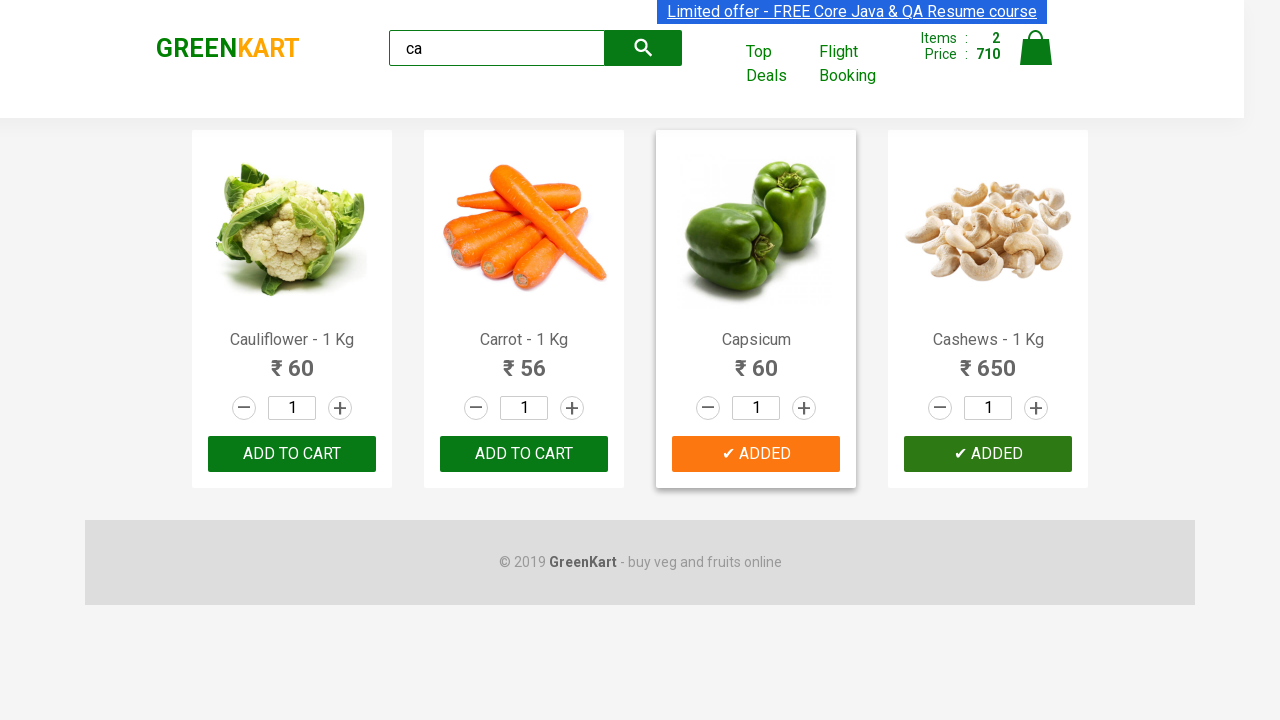

Verified brand logo displays 'GREENKART'
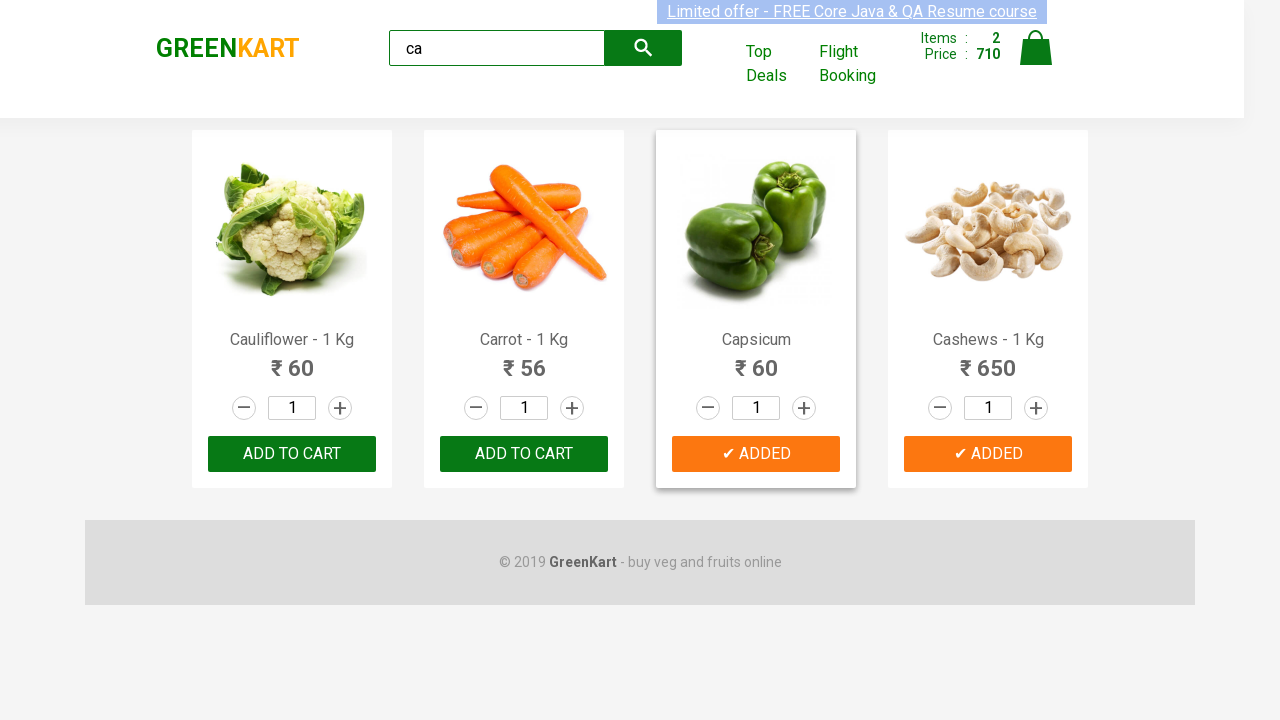

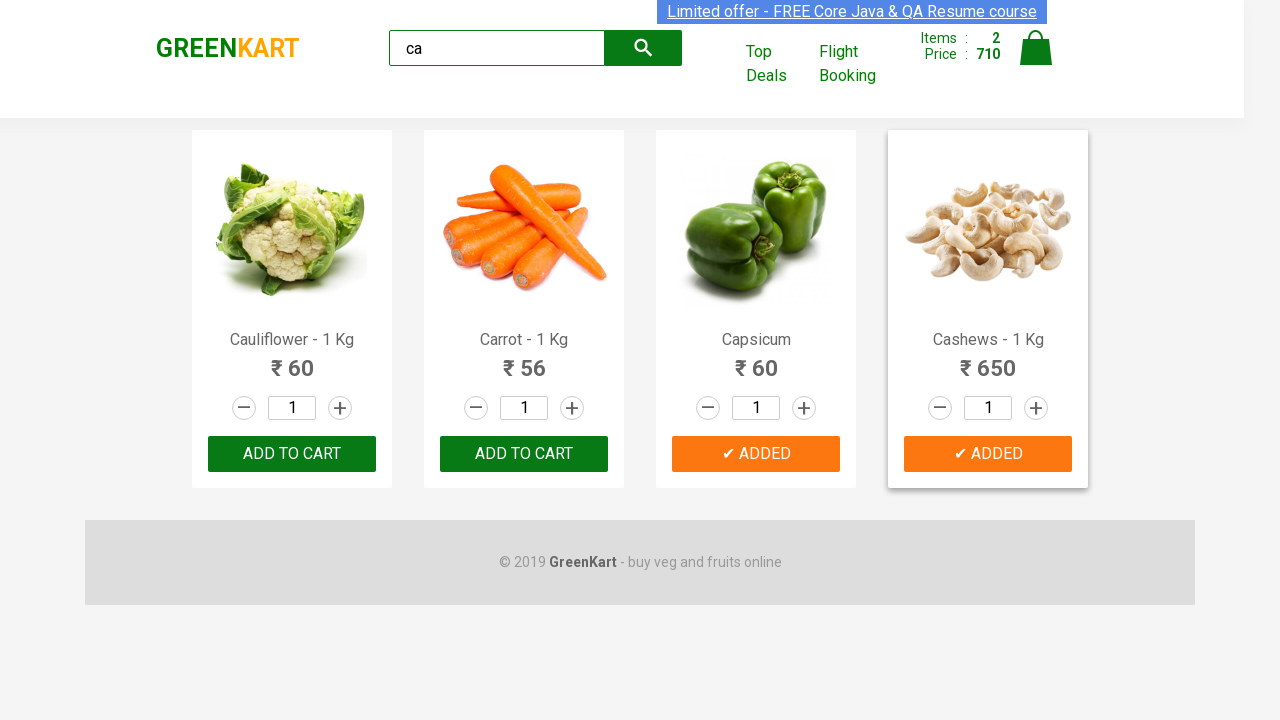